Tests JavaScript alert handling by clicking a button that triggers an alert and then accepting the alert dialog

Starting URL: https://grotechminds.com/alert/

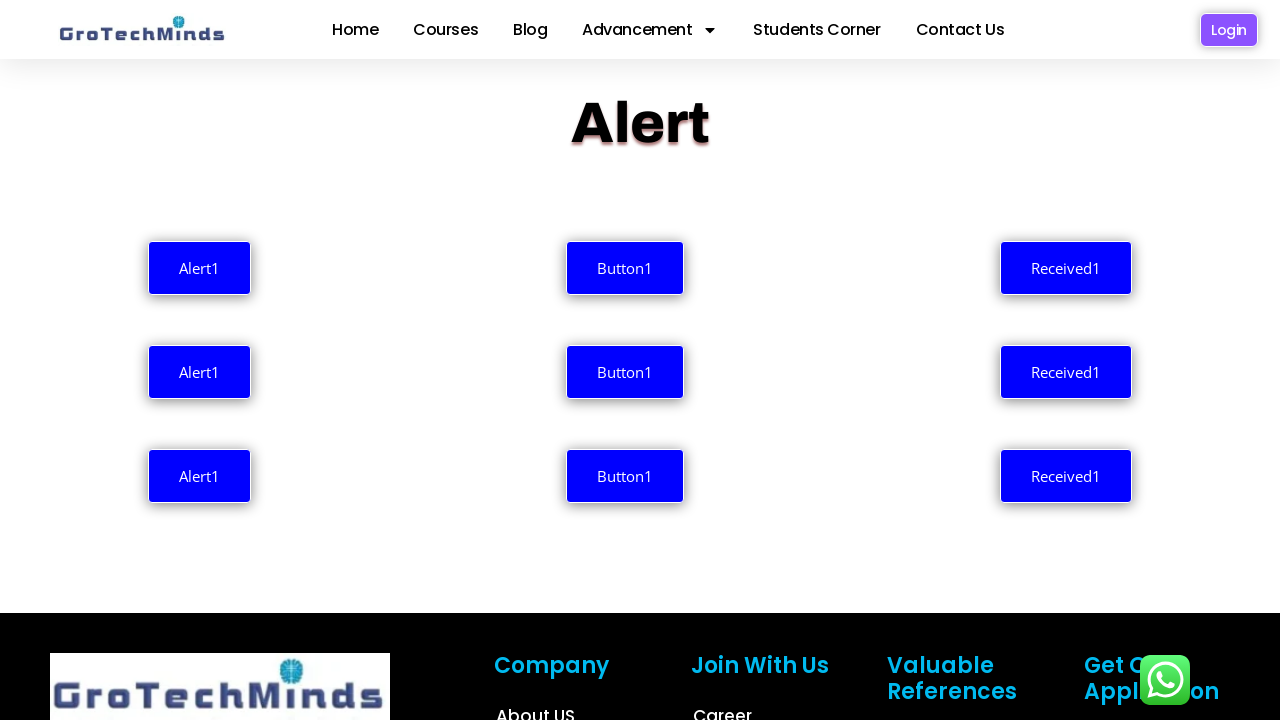

Clicked button to trigger JavaScript alert at (1066, 268) on button[onclick='myFun1()']
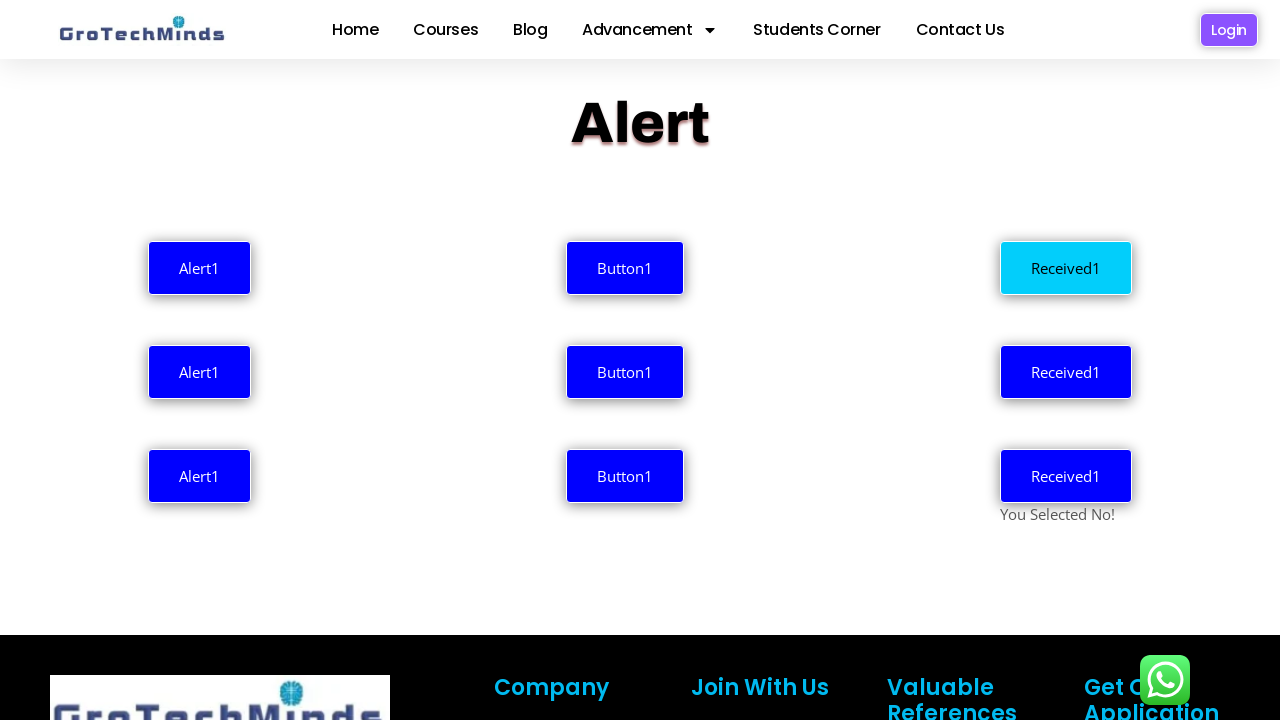

Set up dialog handler to accept alerts
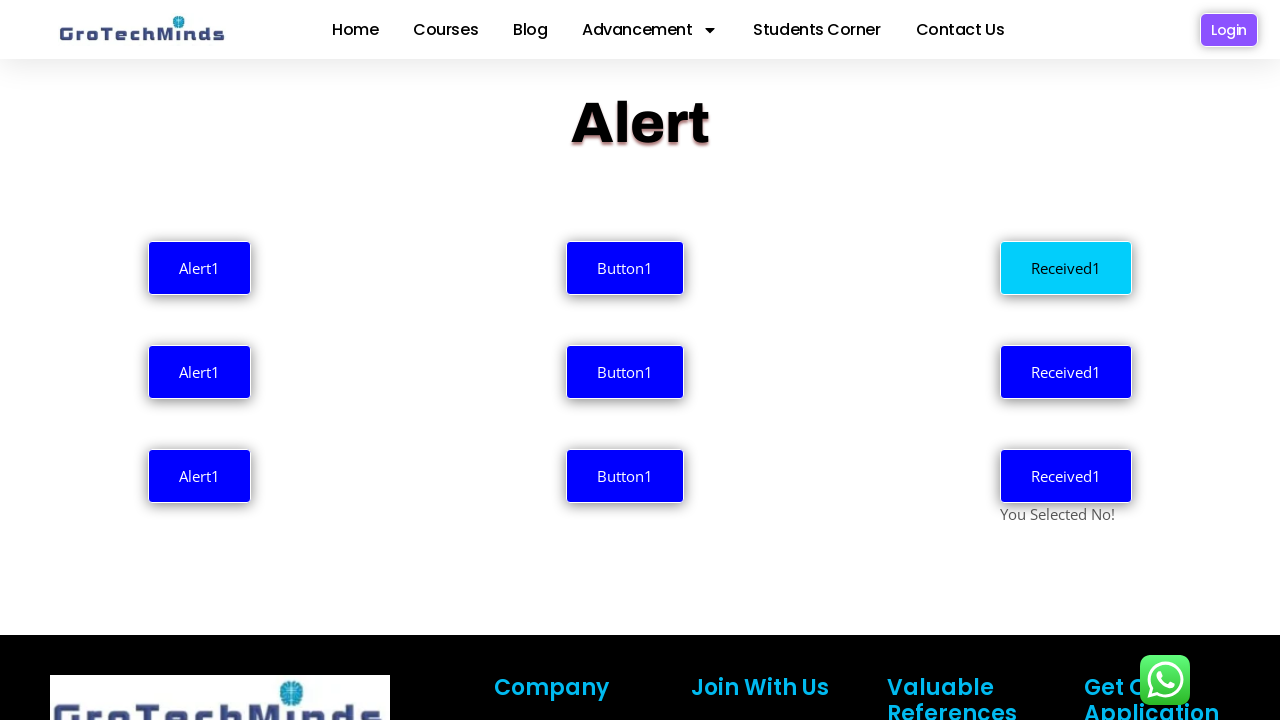

Clicked button again to trigger alert and accept it at (1066, 268) on button[onclick='myFun1()']
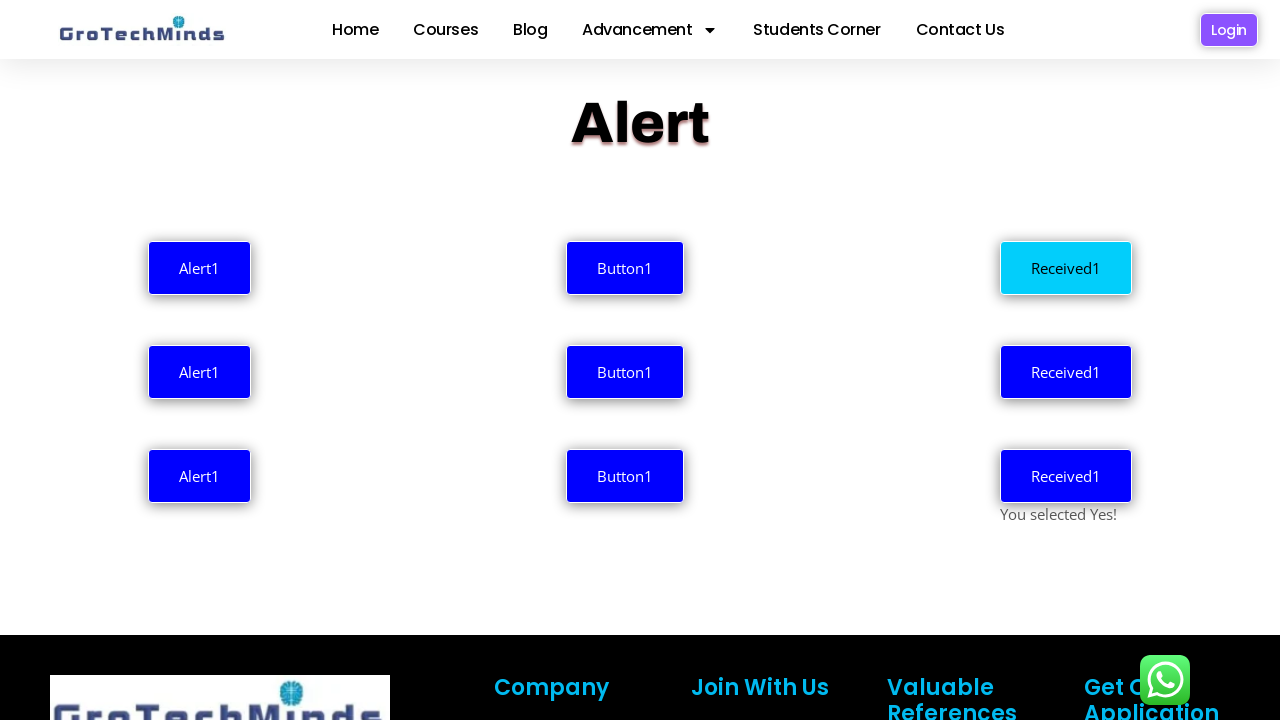

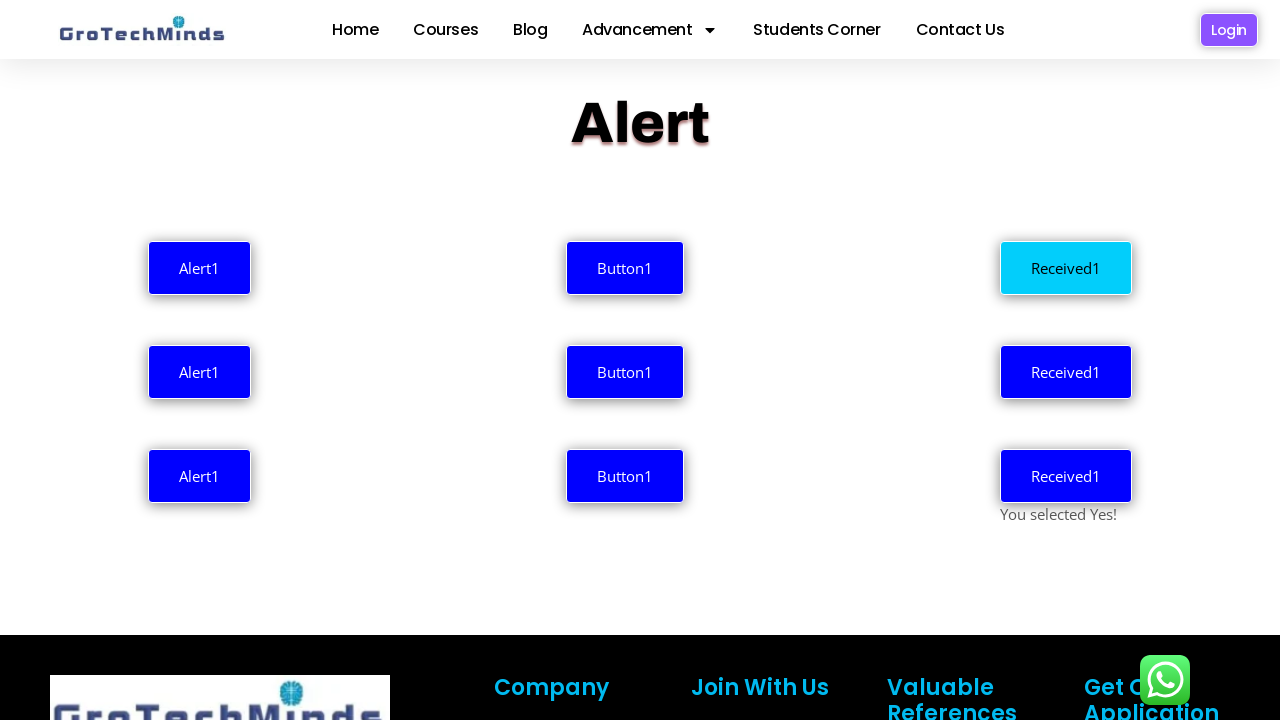